Tests table interaction by reading table data, clicking on column header to sort, and verifying table footer values

Starting URL: https://v1.training-support.net/selenium/tables

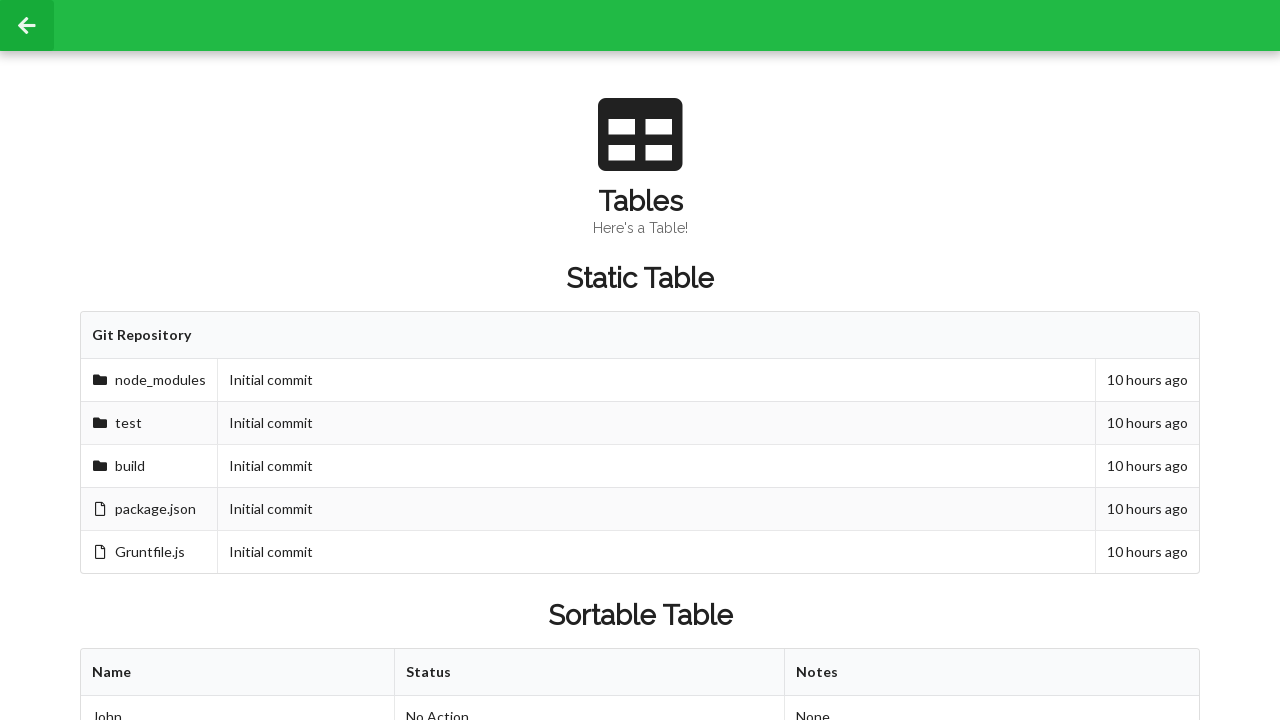

Retrieved all columns from first row of sortable table
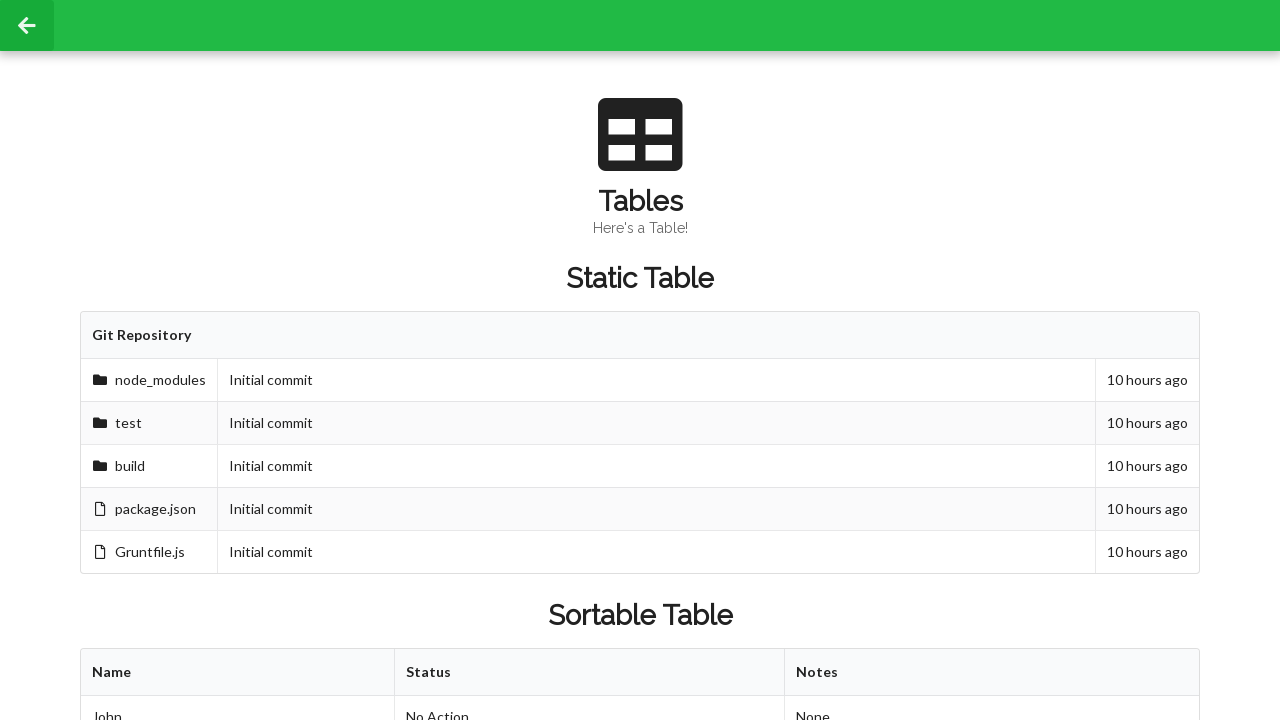

Retrieved all rows from sortable table body
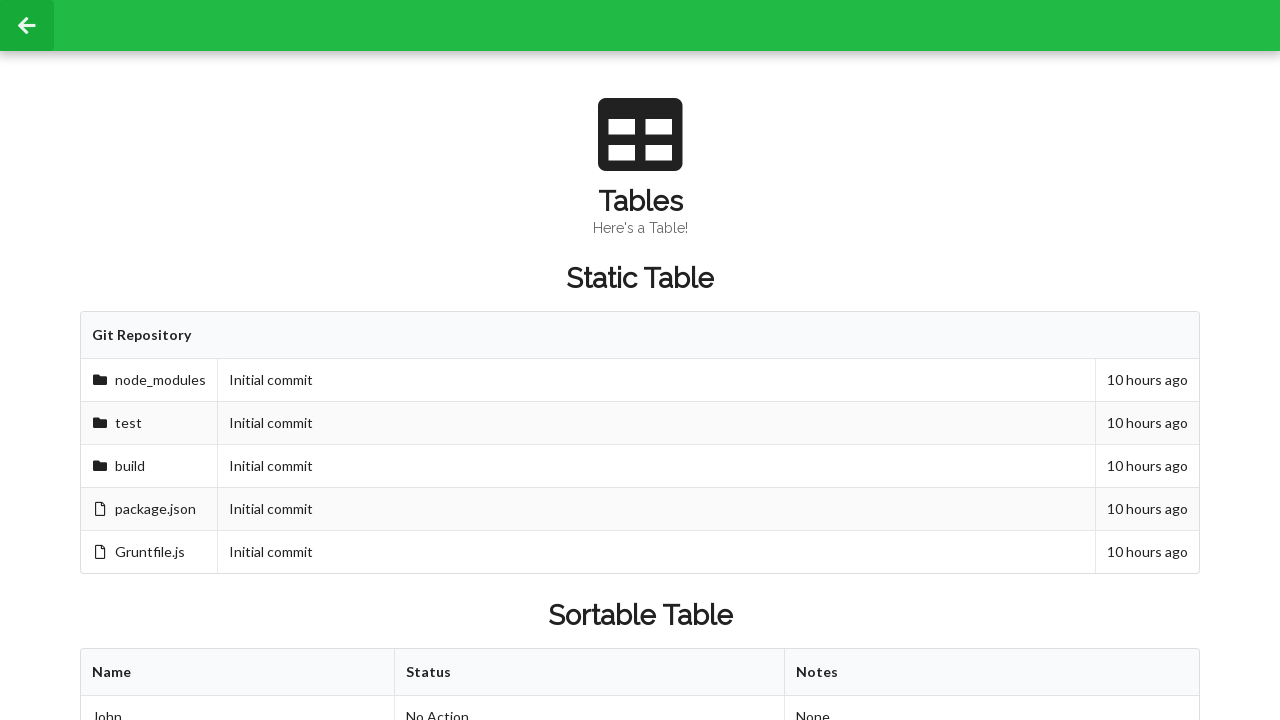

Retrieved cell value from 2nd row, 2nd column before sorting
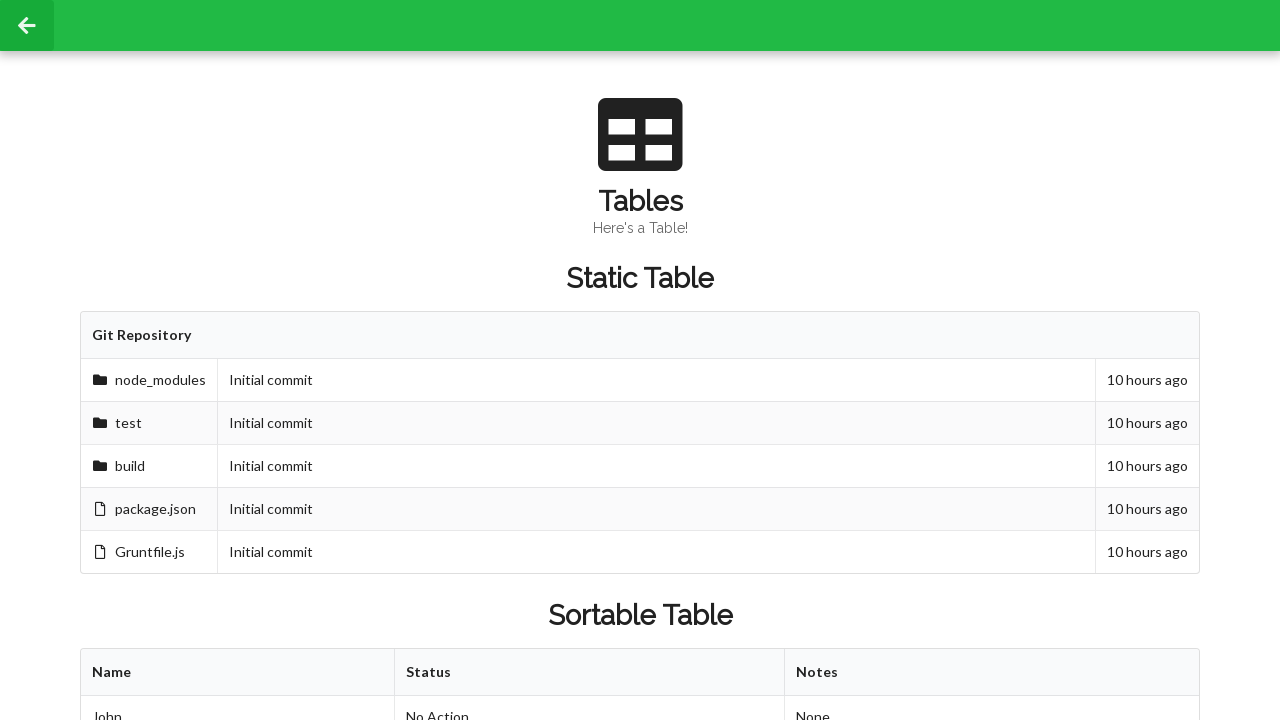

Clicked on first column header to sort table at (238, 673) on xpath=//table[@id='sortableTable']/thead/tr/th
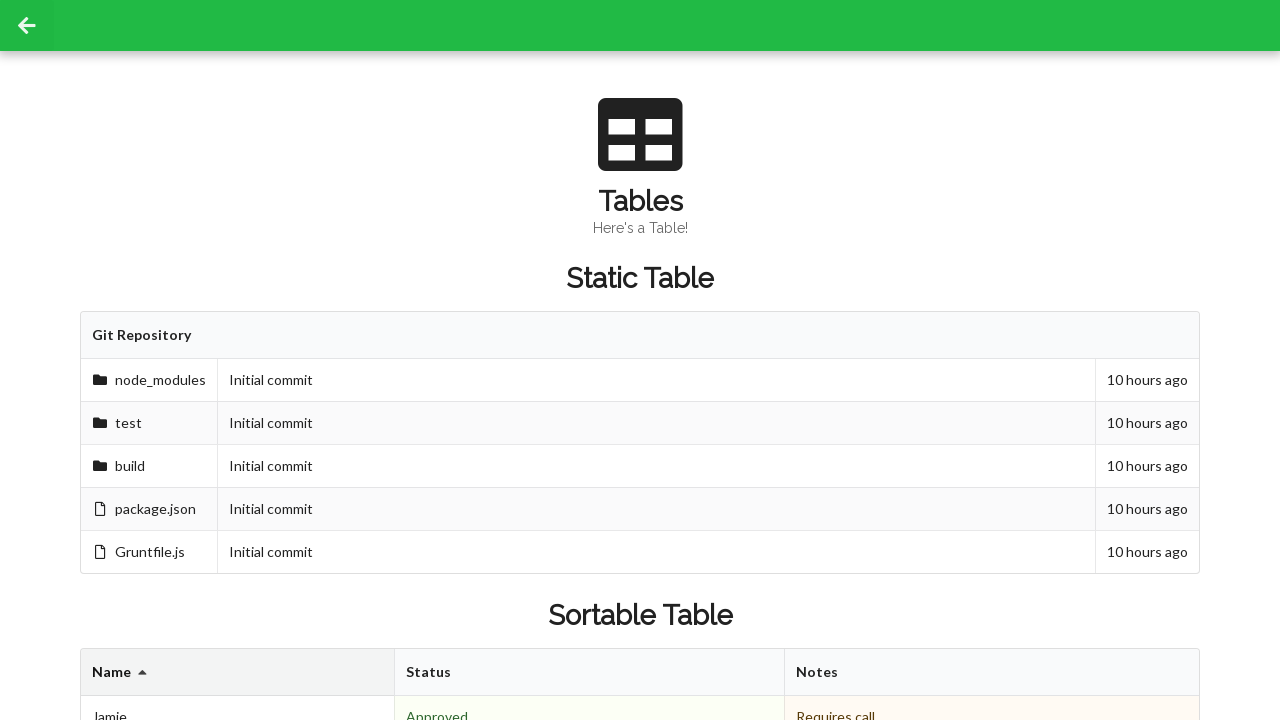

Retrieved cell value from 2nd row, 2nd column after sorting
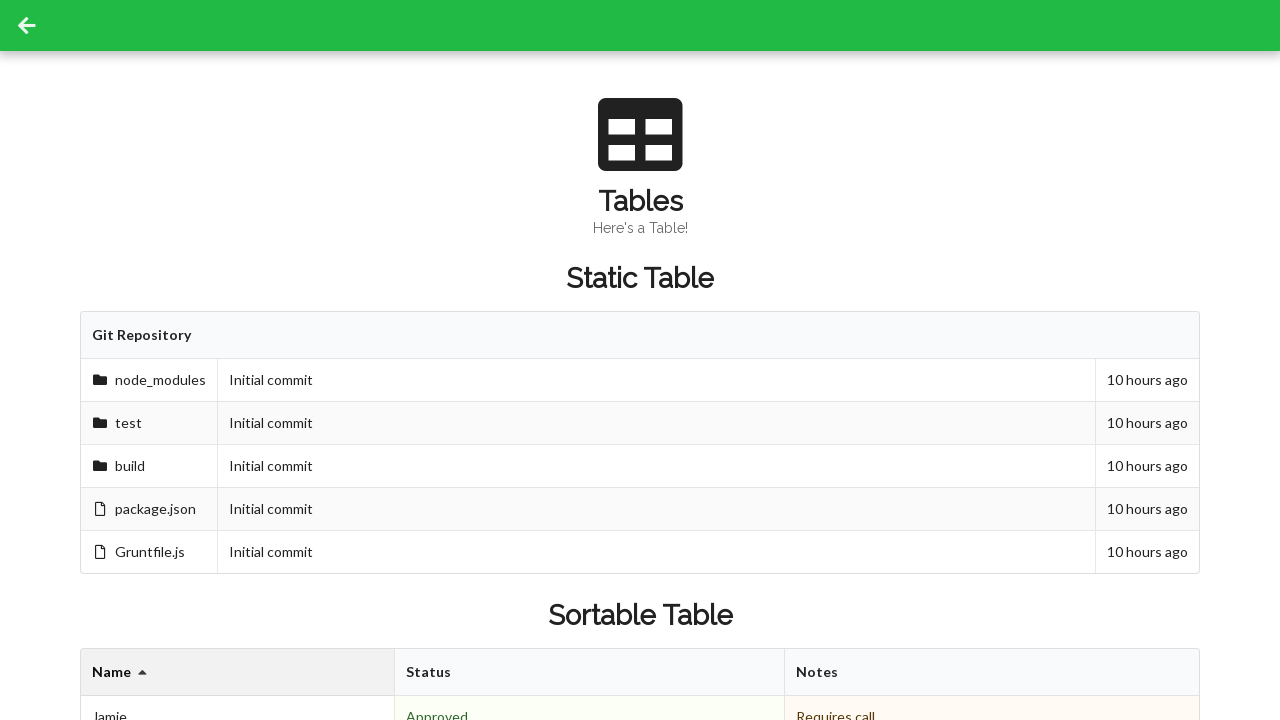

Retrieved all footer cells from sortable table
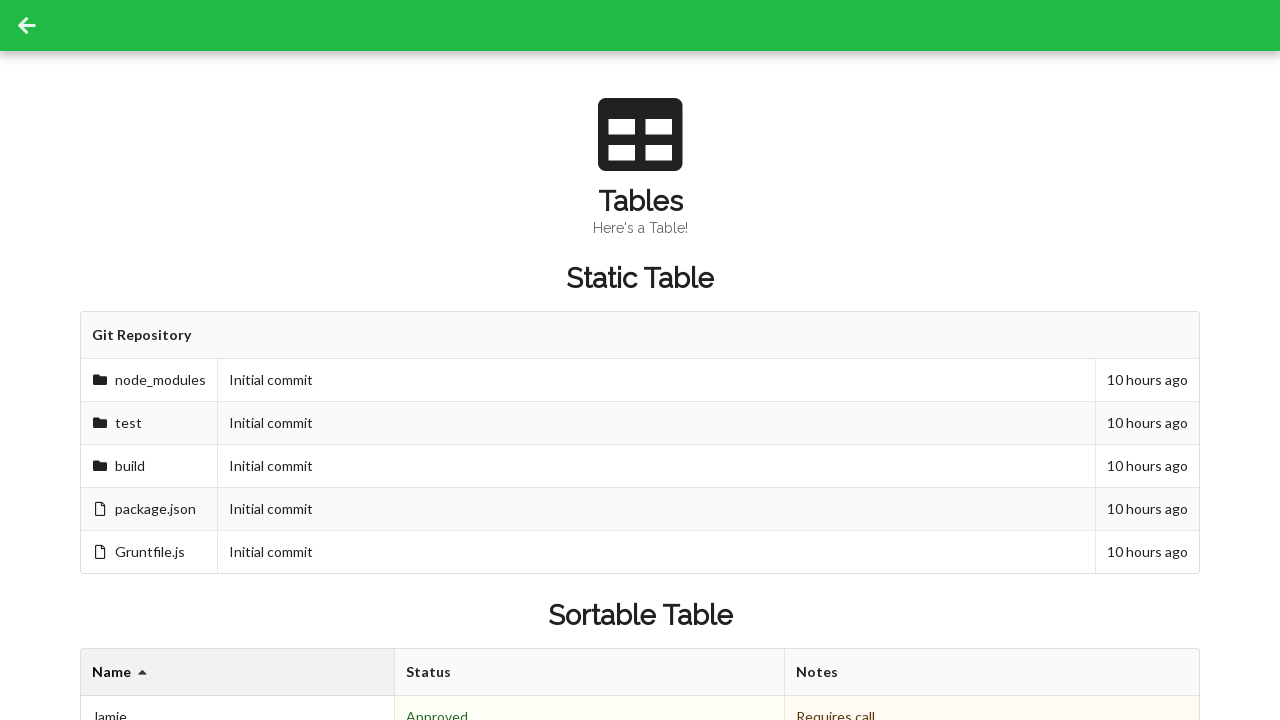

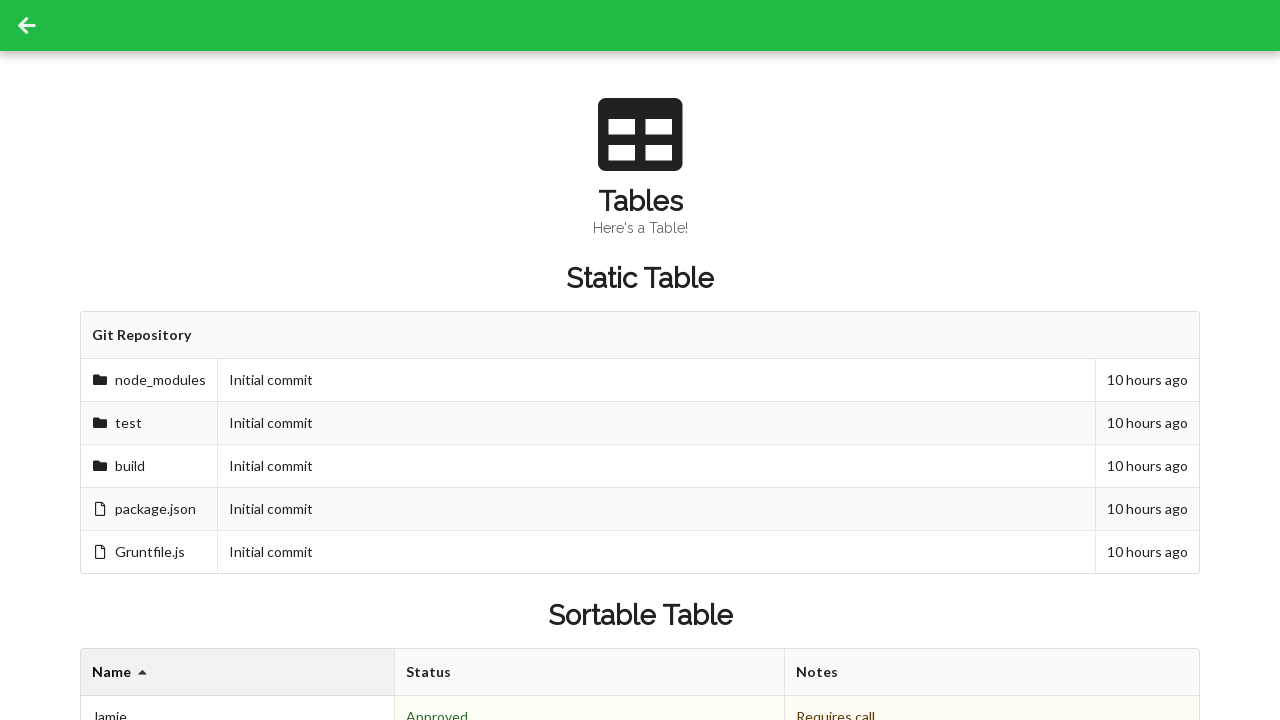